Tests opening a new browser tab by clicking a link and verifying the new tab URL

Starting URL: https://the-internet.herokuapp.com/windows

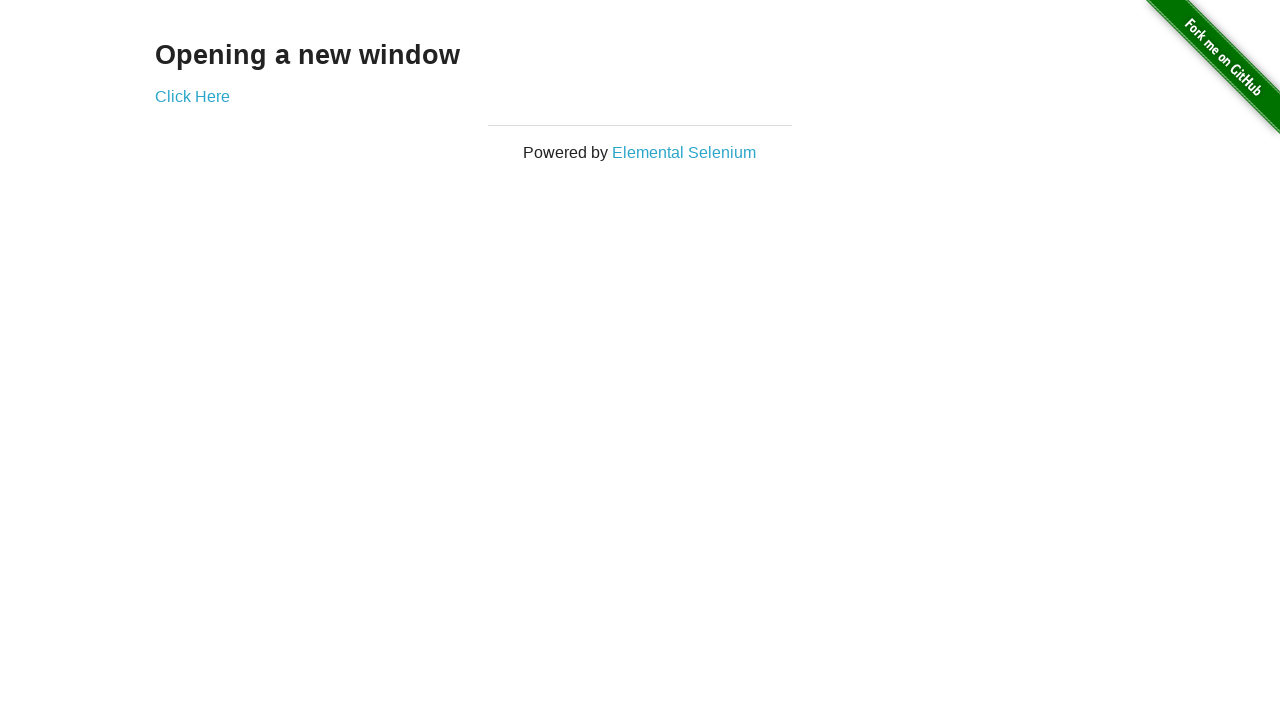

Clicked 'Click Here' link to open new tab at (192, 96) on text=Click Here
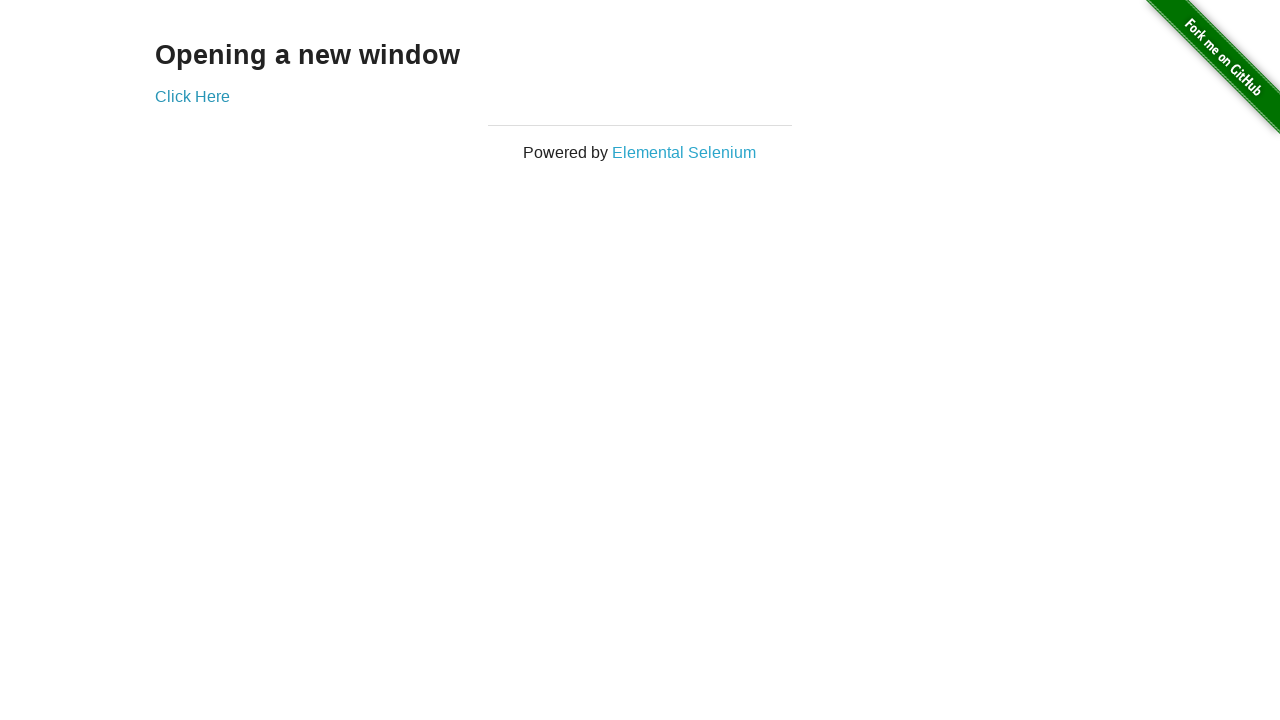

New page tab captured
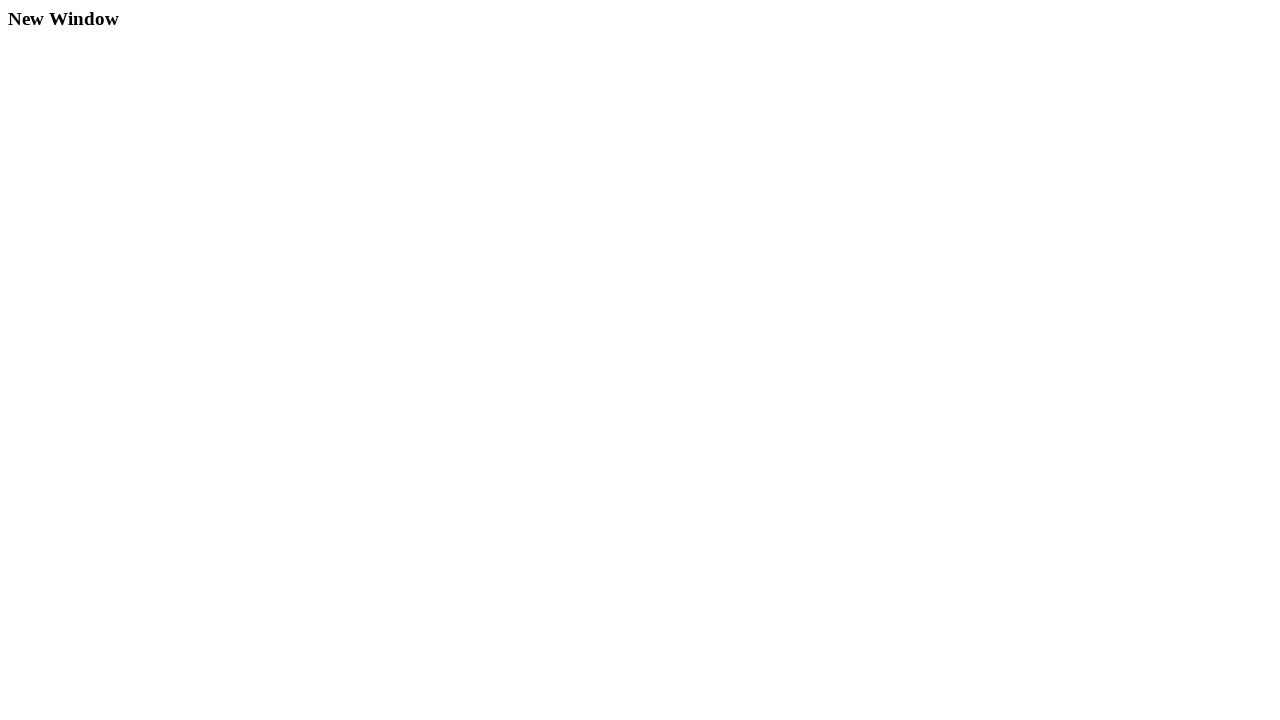

New page finished loading
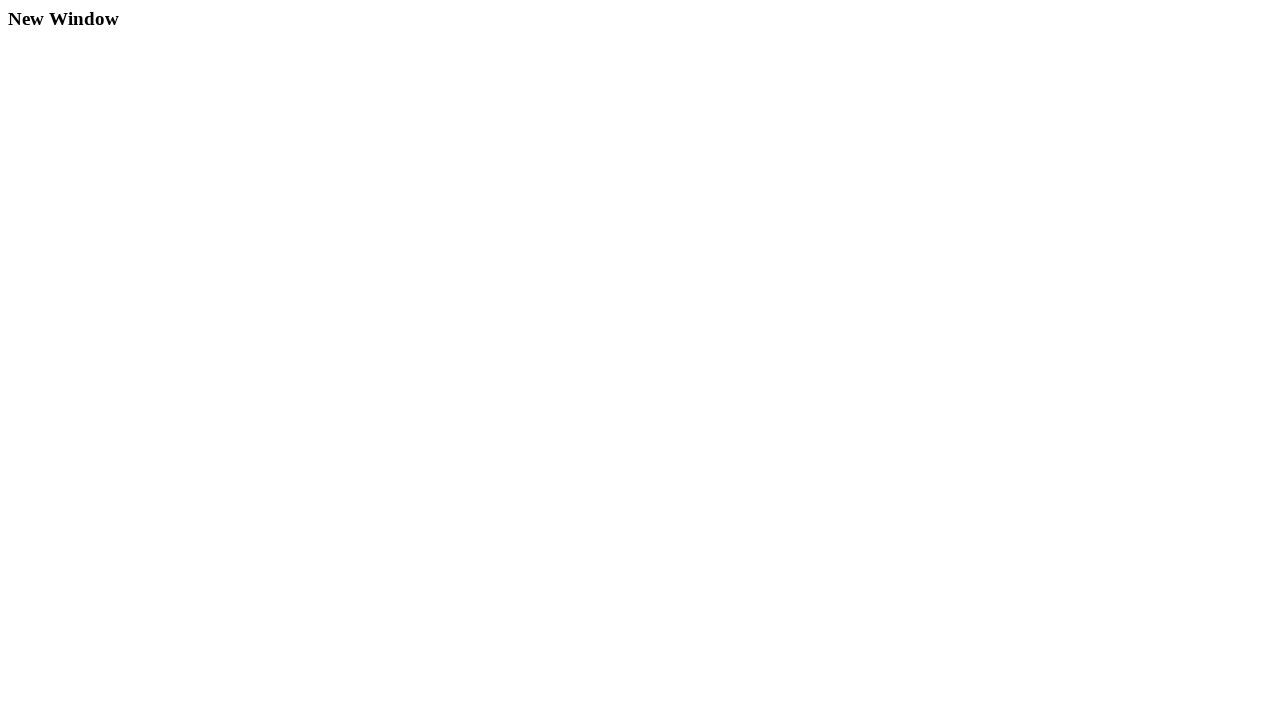

Verified new page URL is https://the-internet.herokuapp.com/windows/new
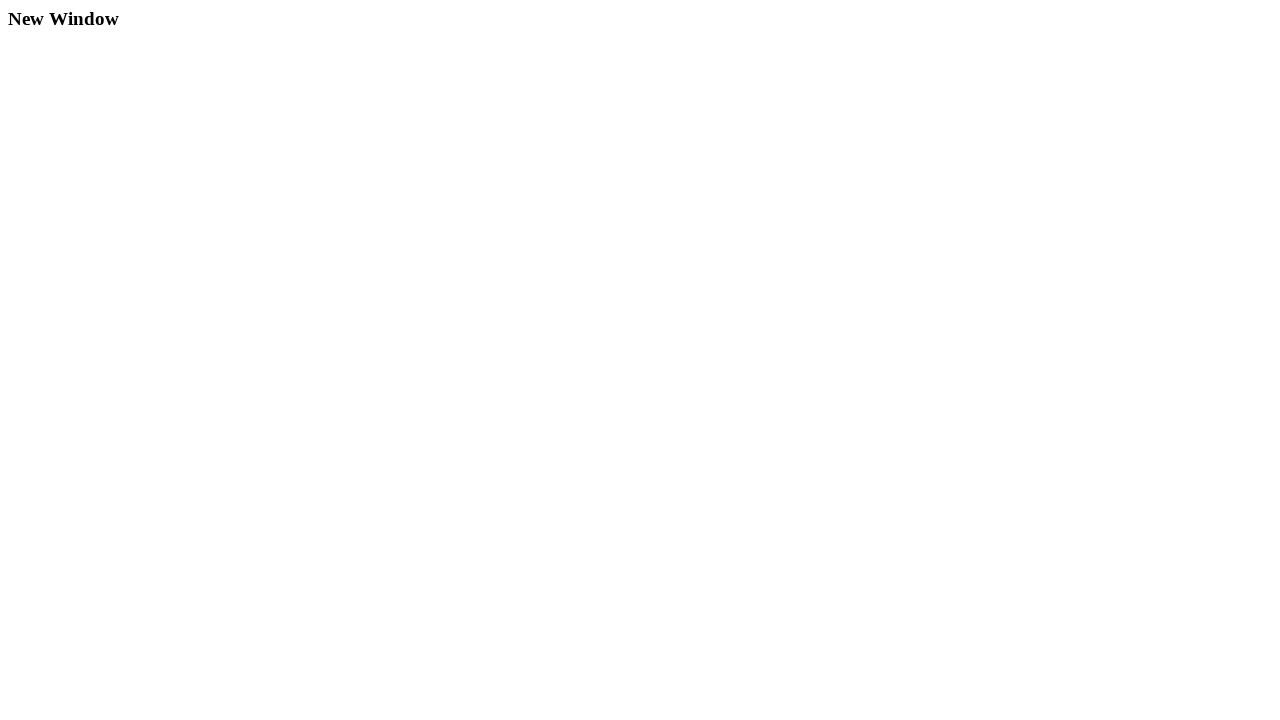

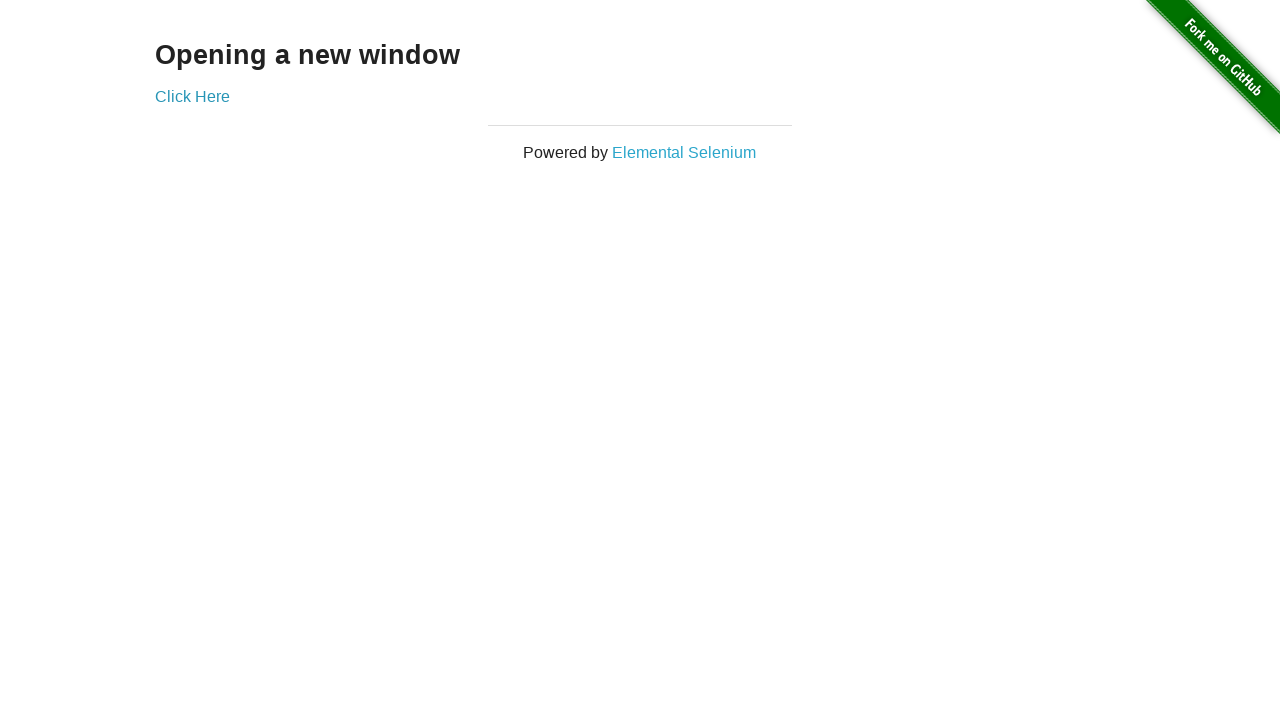